Tests contact form validation when the phone field is left empty, expecting an error message indicating phone is required.

Starting URL: https://www.telerik.com/

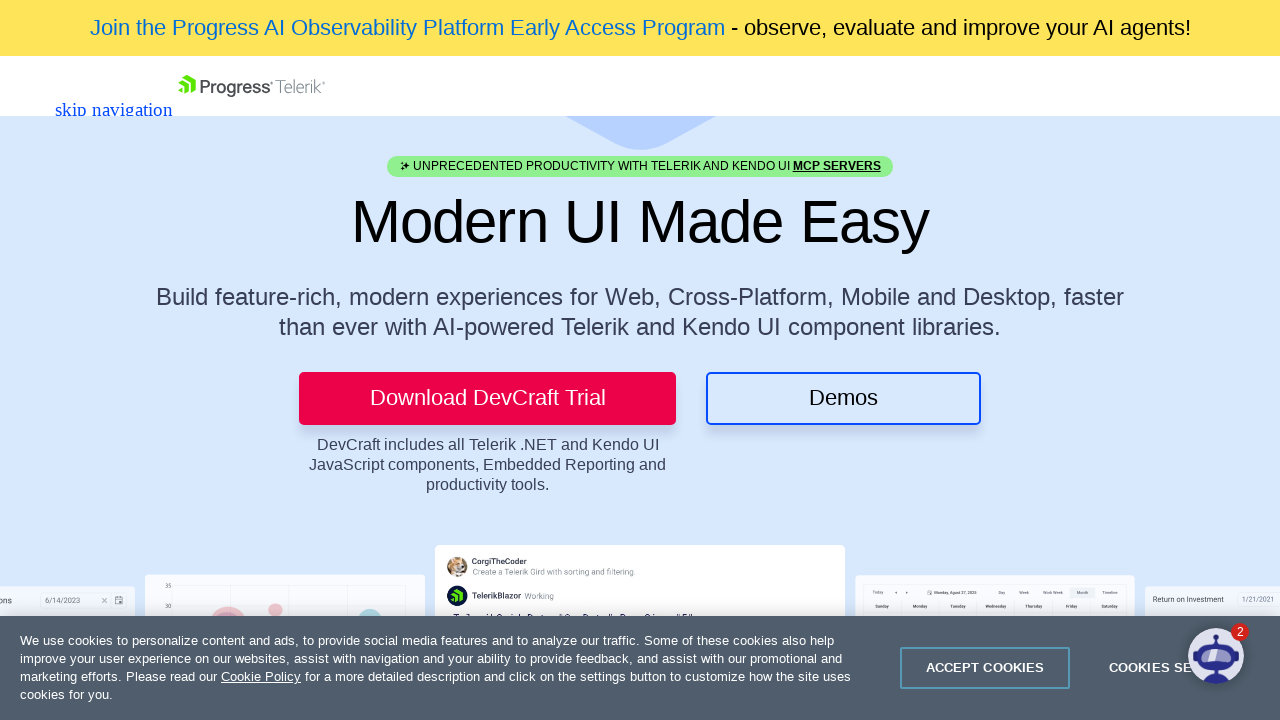

Clicked CTA button to navigate to contact form at (83, 85) on .TK-Button--CTA-Sec
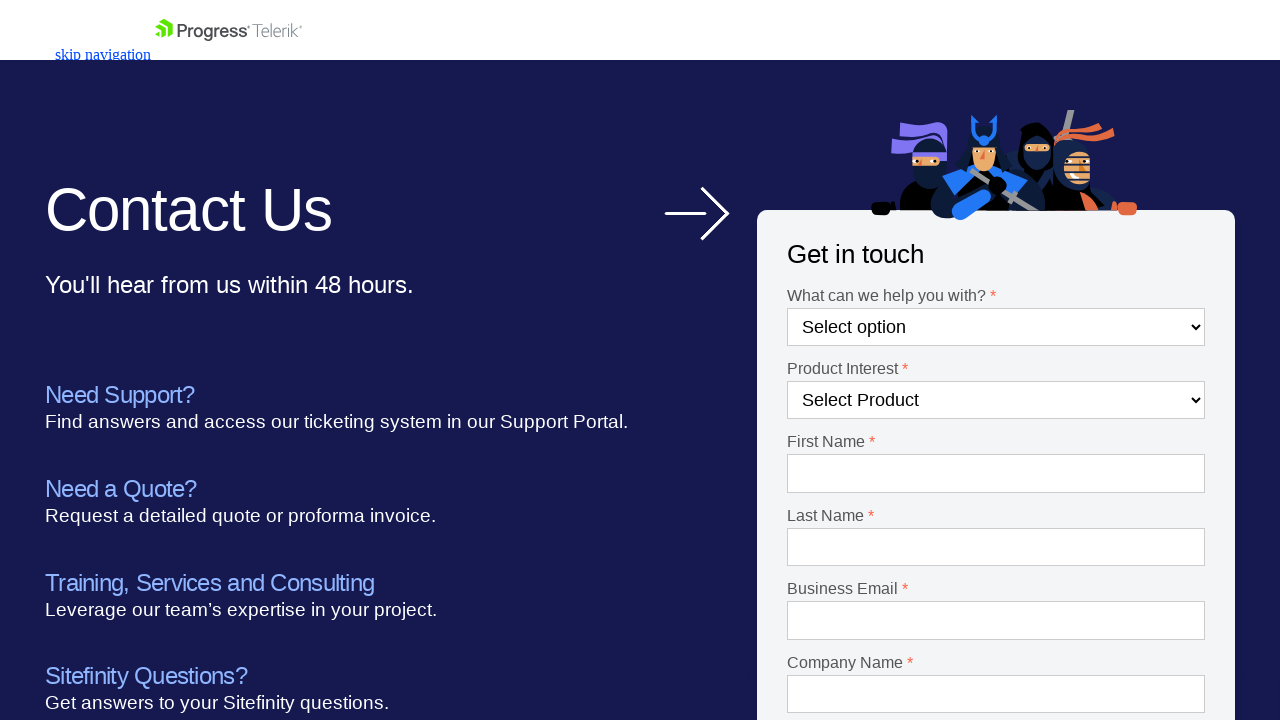

Waited for page to load (networkidle)
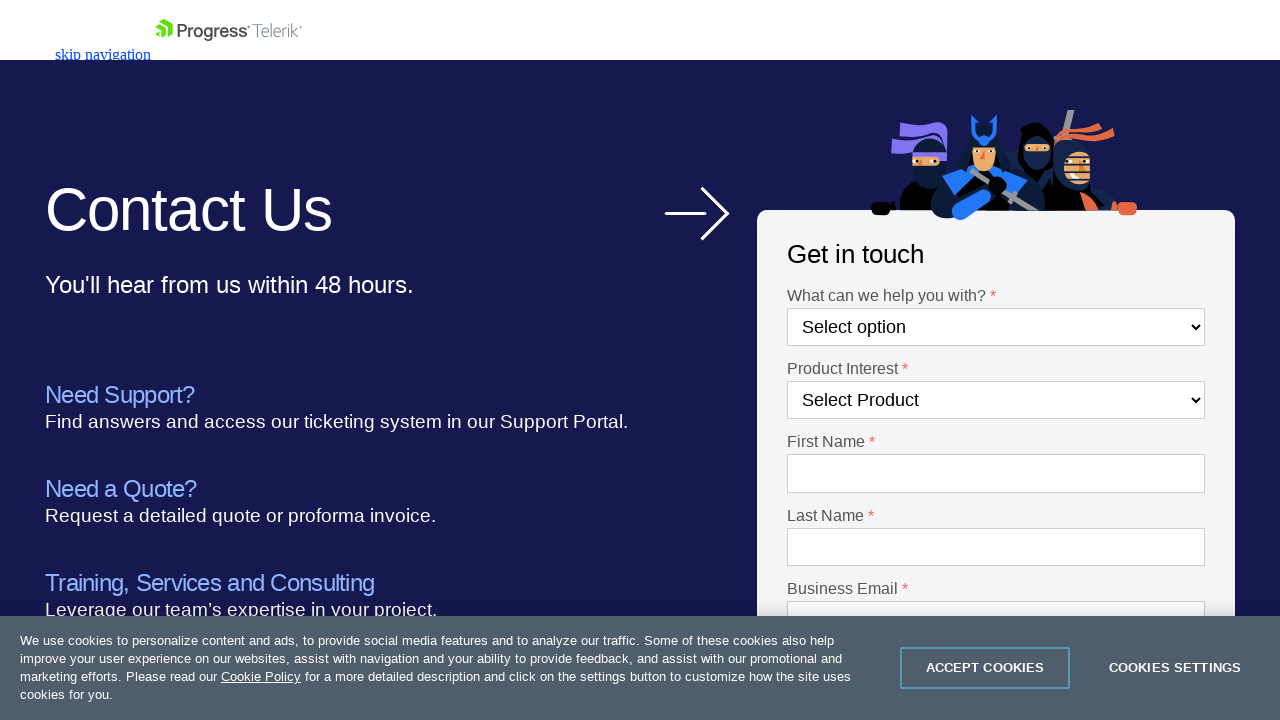

Selected option from first dropdown (index 3) on #Dropdown-1
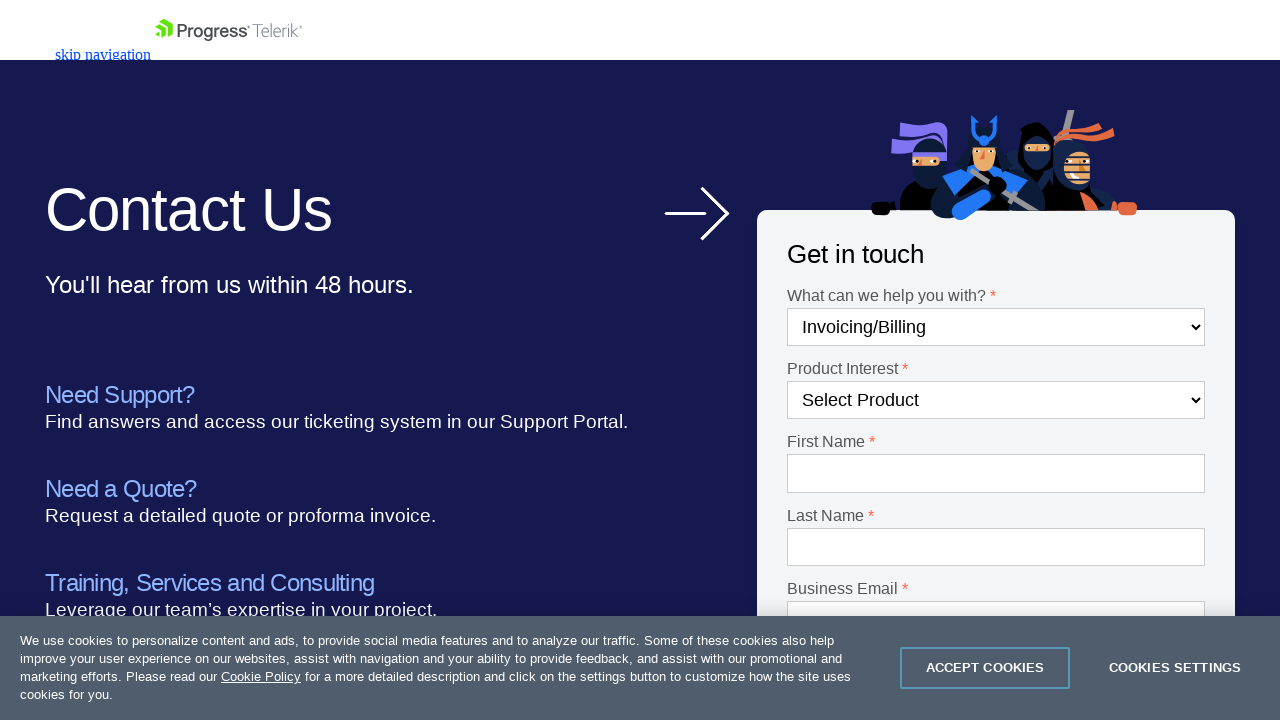

Selected option from second dropdown (index 3) on #Dropdown-2
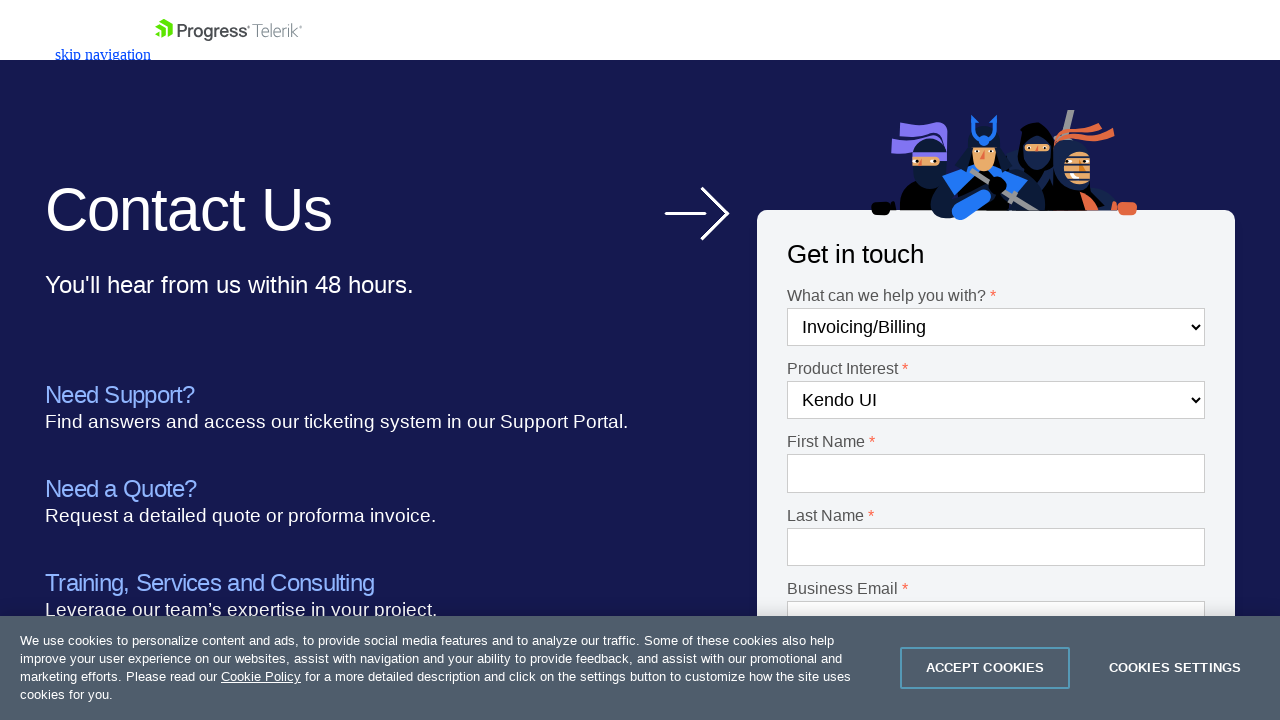

Clicked first name field at (996, 474) on #Textbox-1
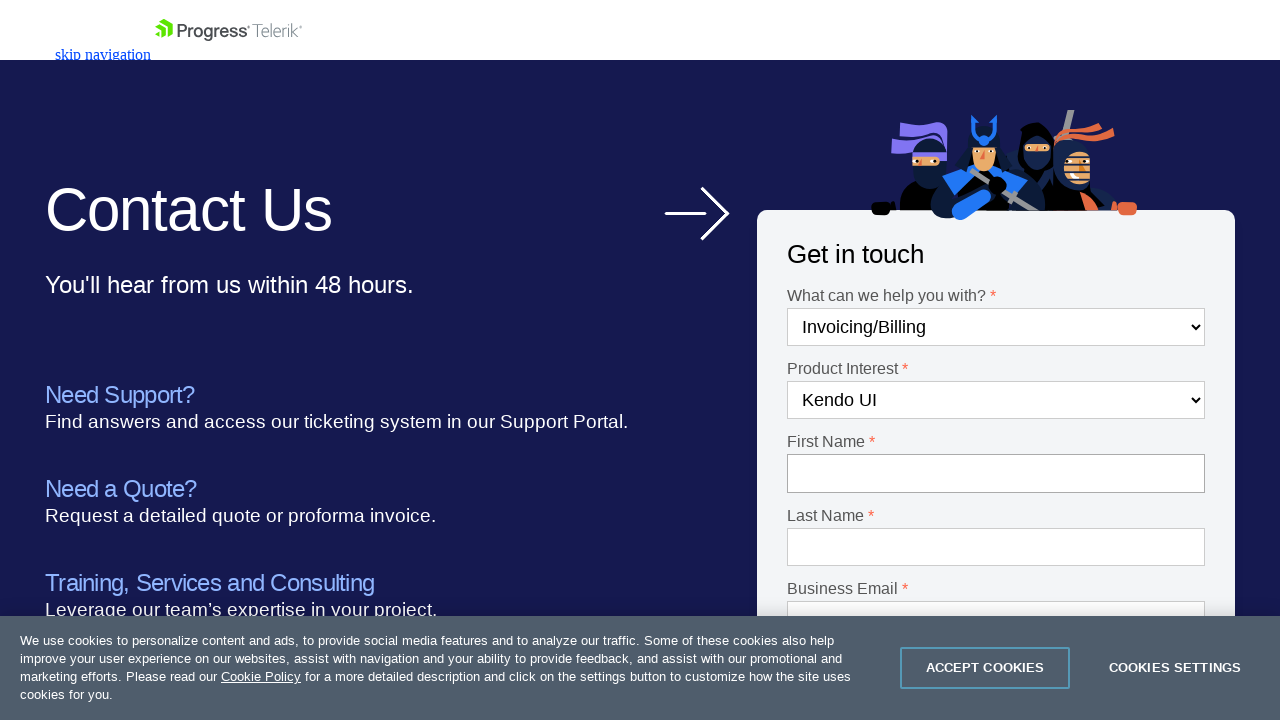

Filled first name field with 'first' on #Textbox-1
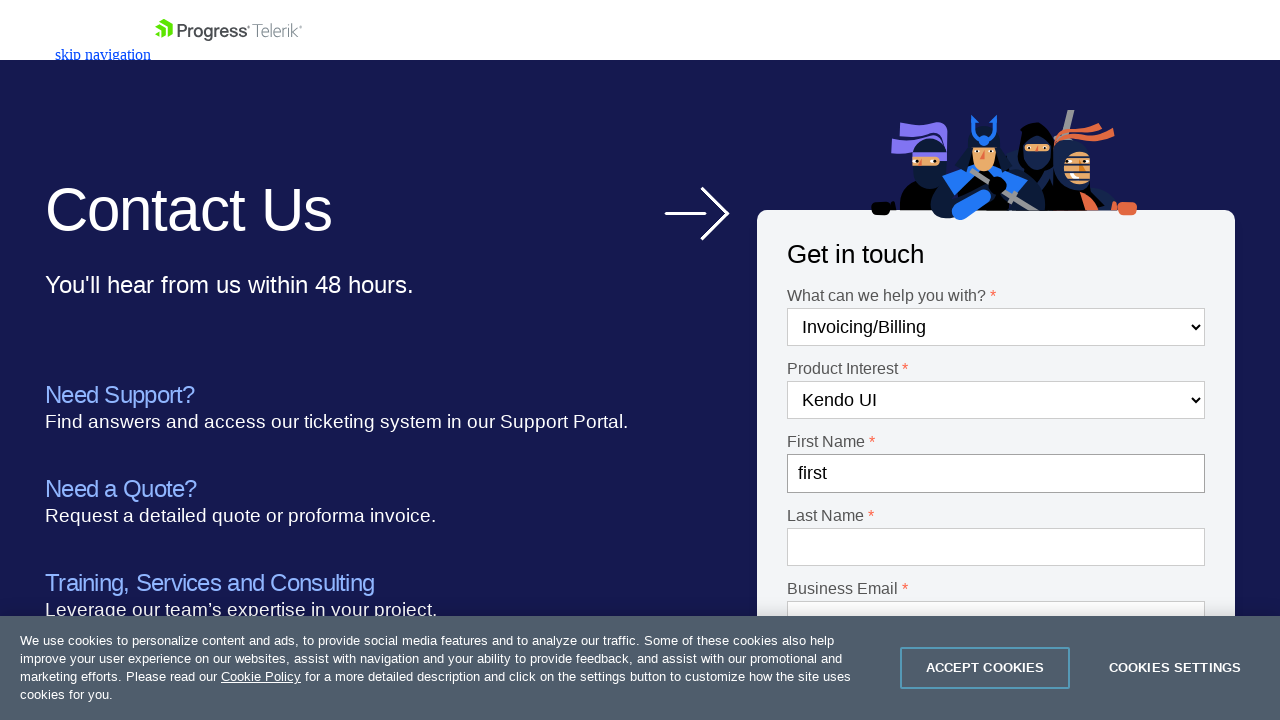

Clicked last name field at (996, 547) on #Textbox-2
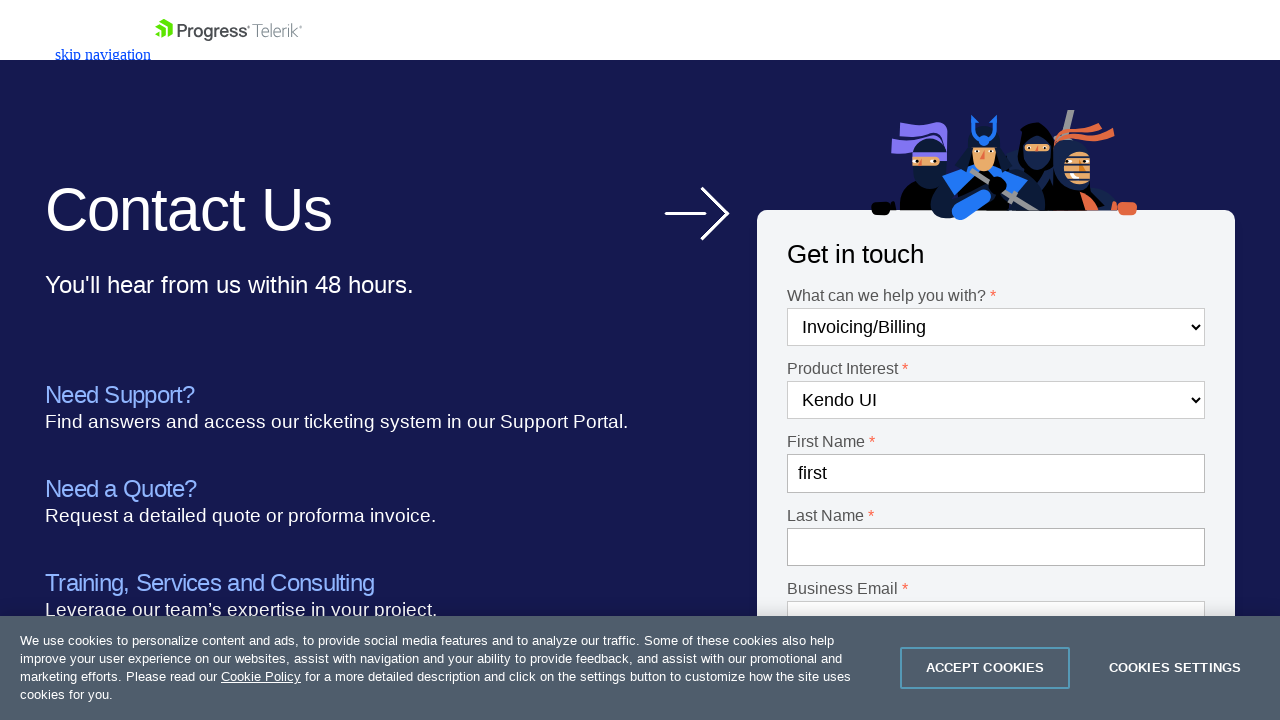

Filled last name field with 'last' on #Textbox-2
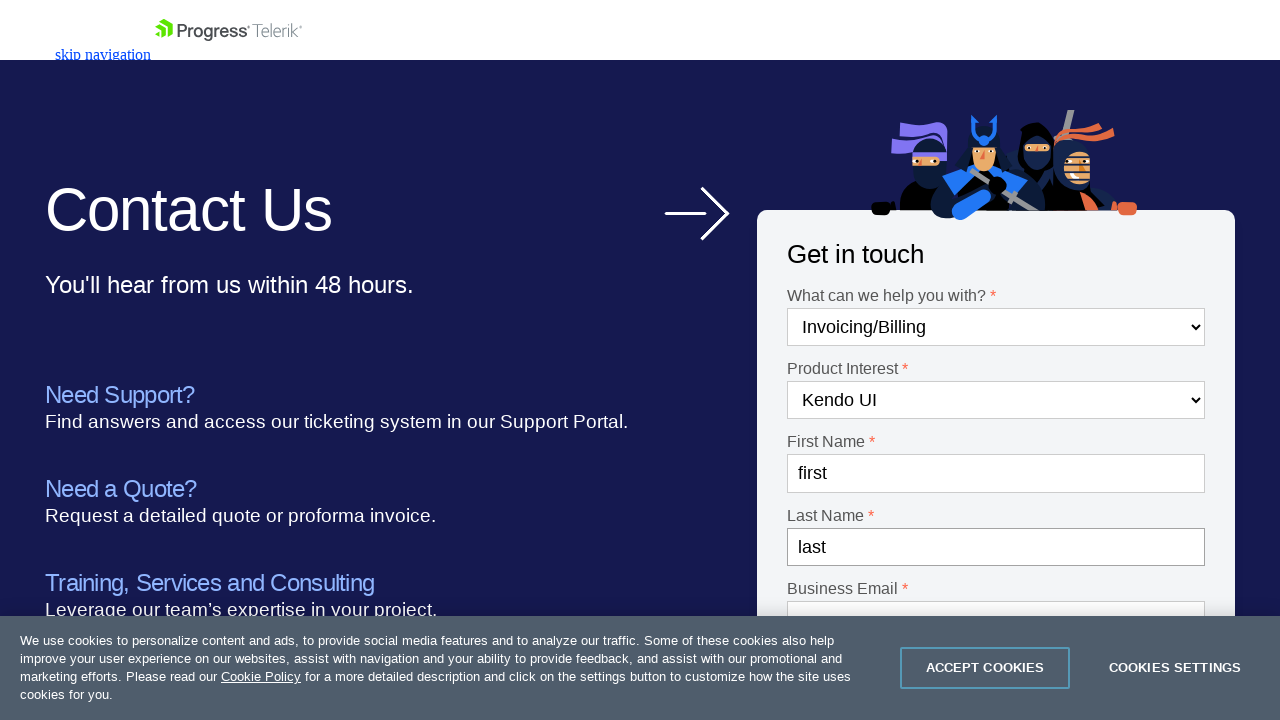

Scrolled down to y=500
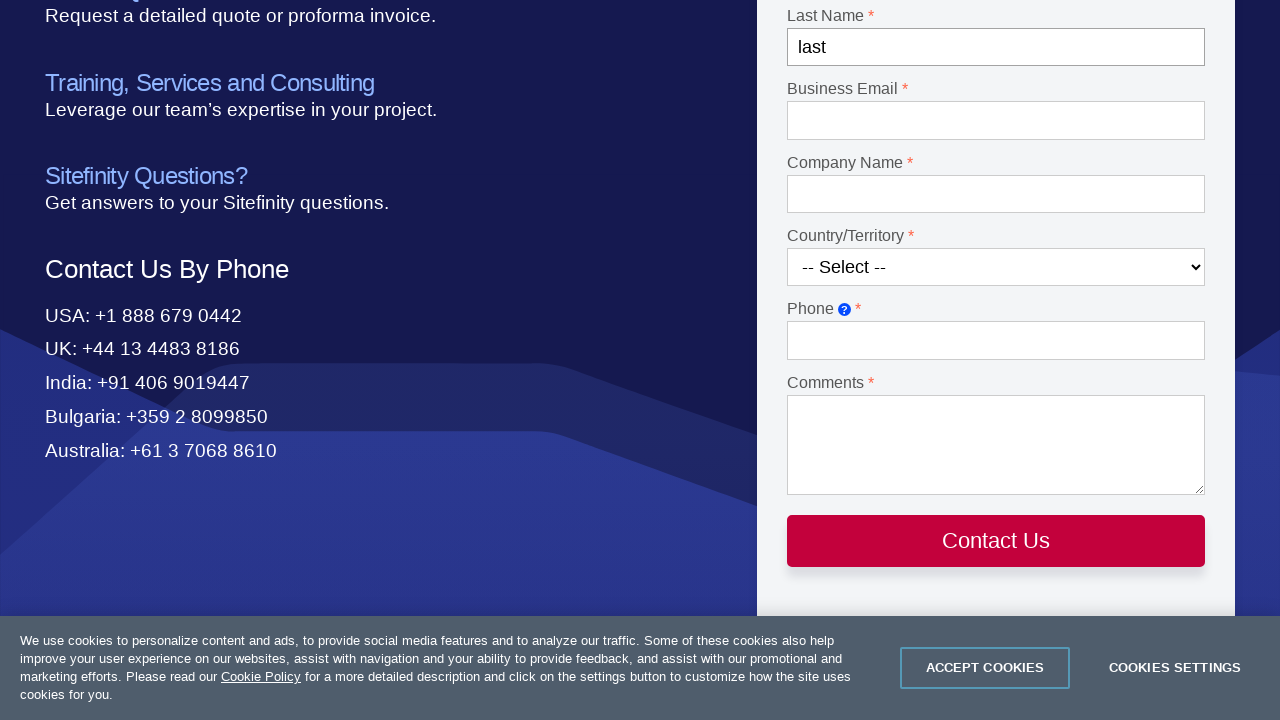

Clicked email field at (996, 121) on #Email-1
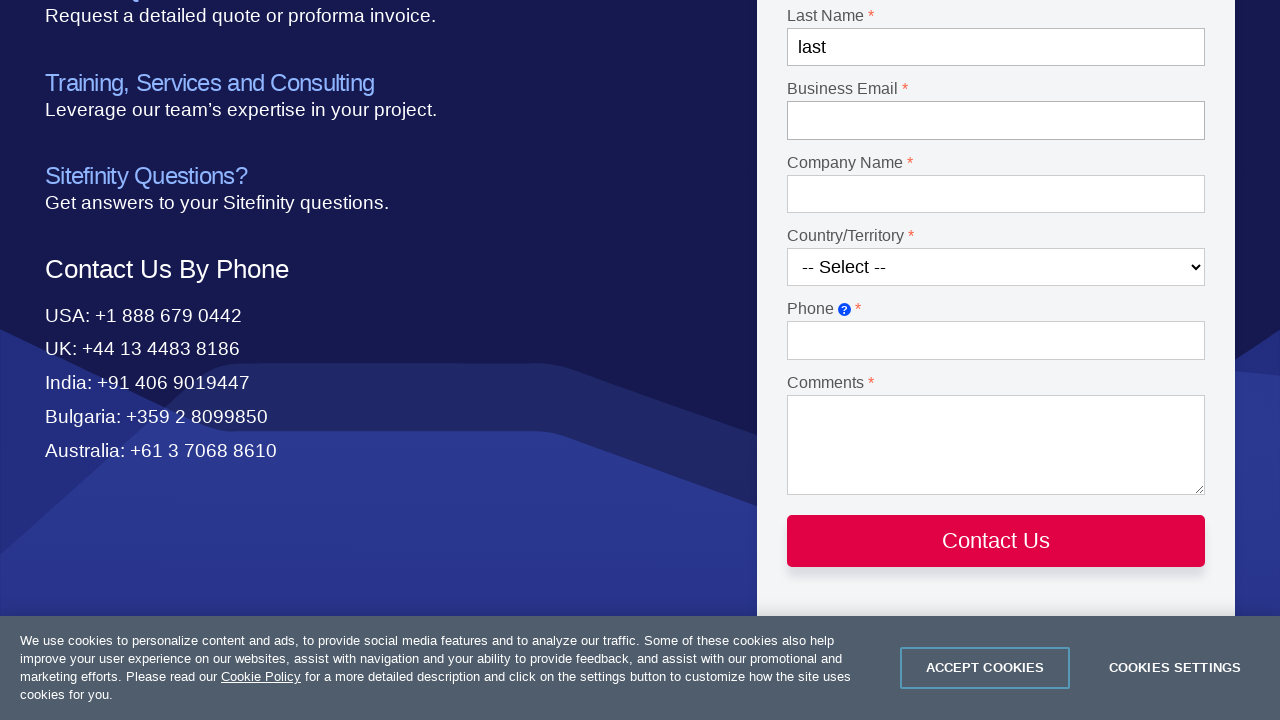

Filled email field with 'email@home' on #Email-1
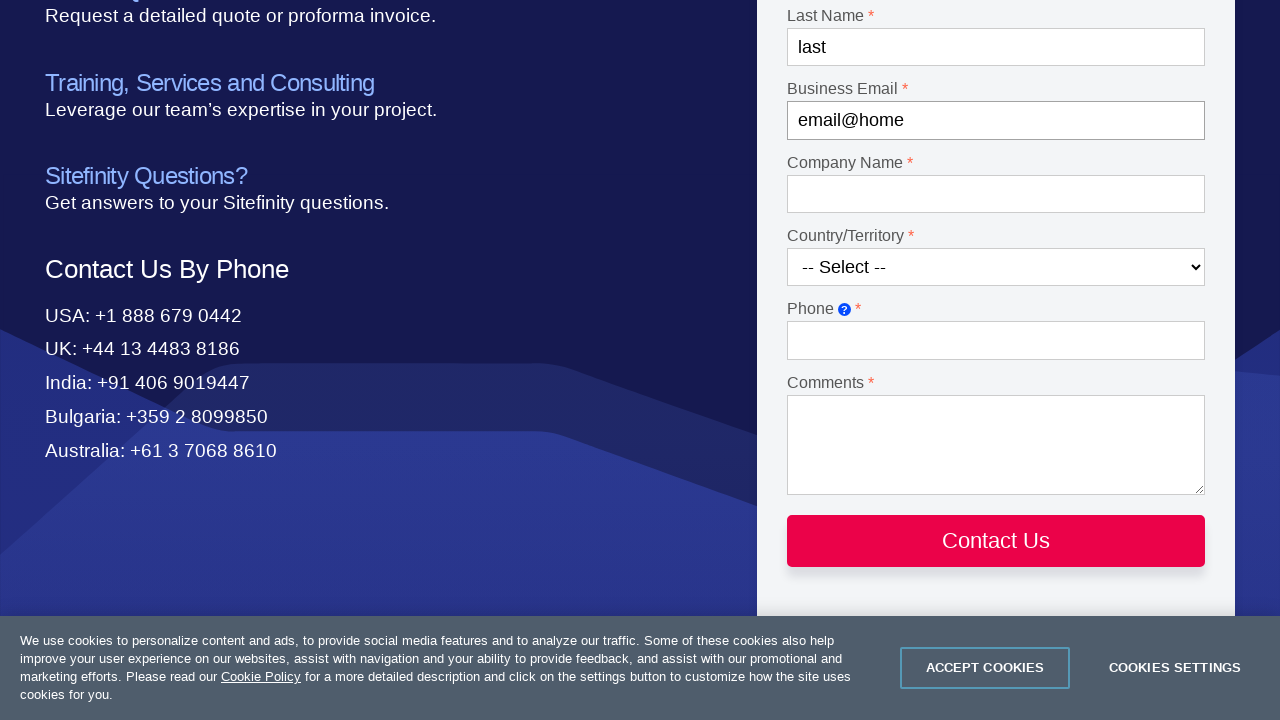

Clicked job title field at (996, 194) on #Textbox-3
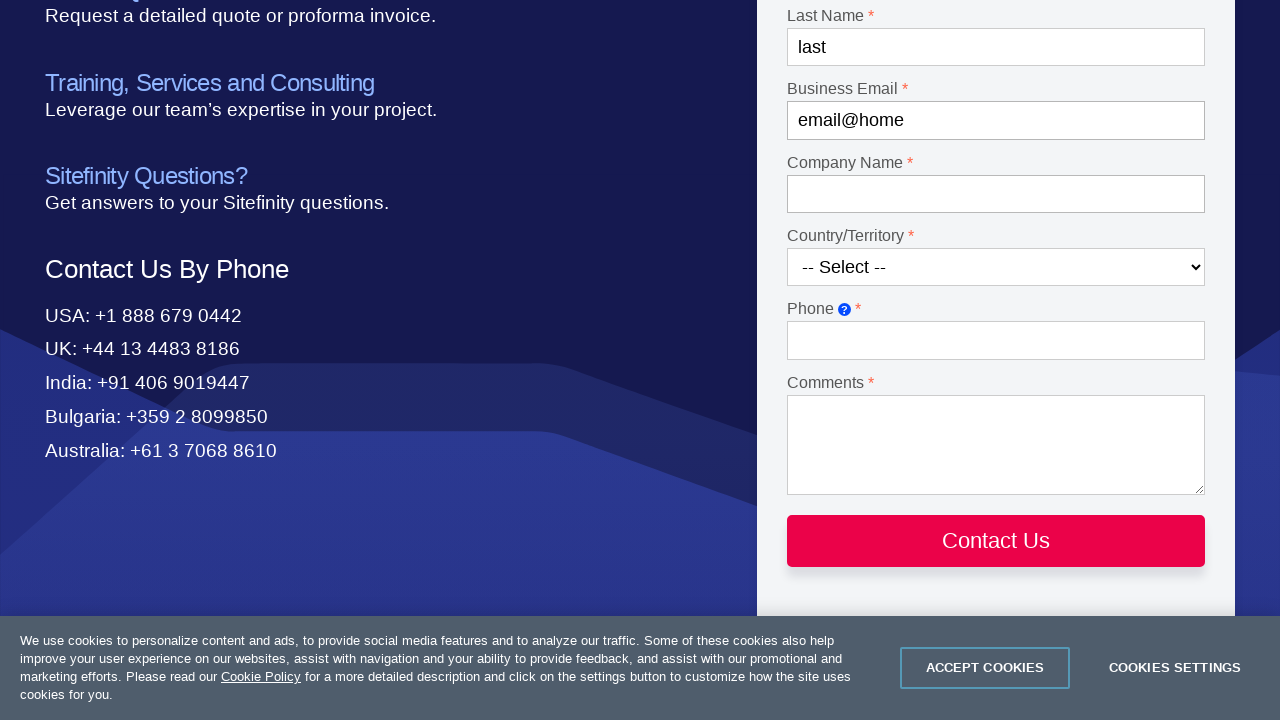

Filled job title field with 'QA' on #Textbox-3
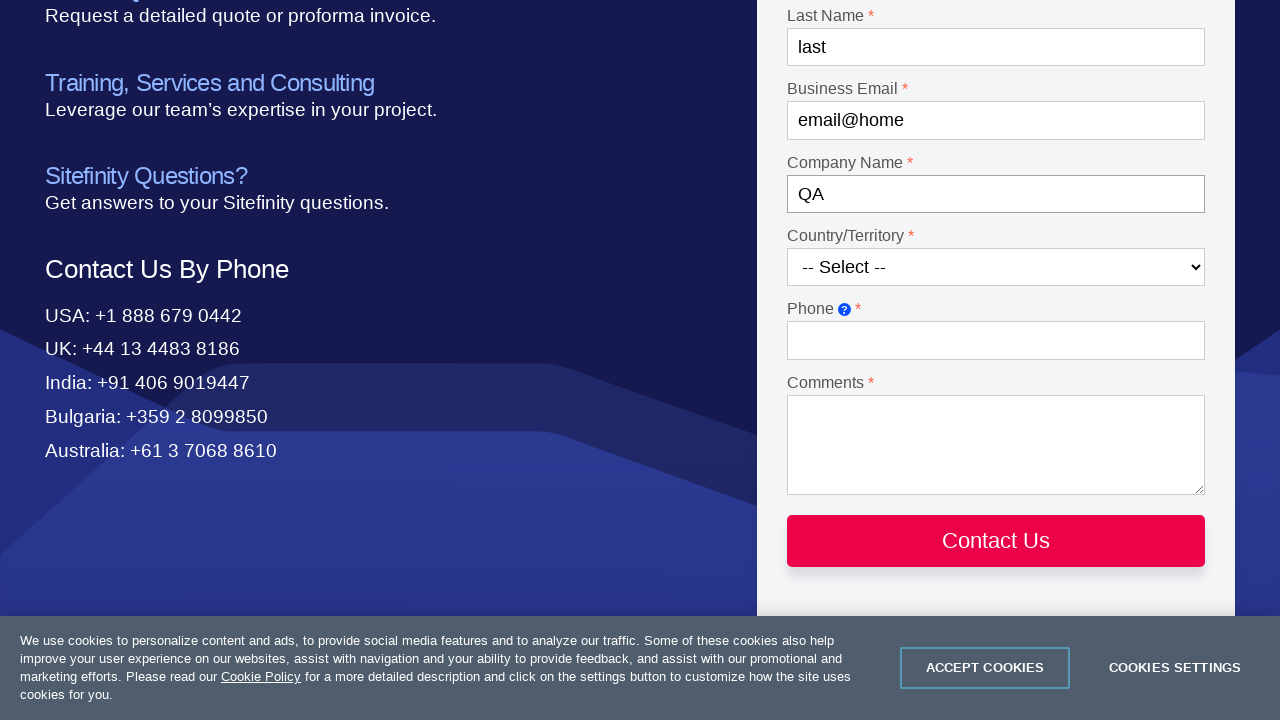

Scrolled down to y=600
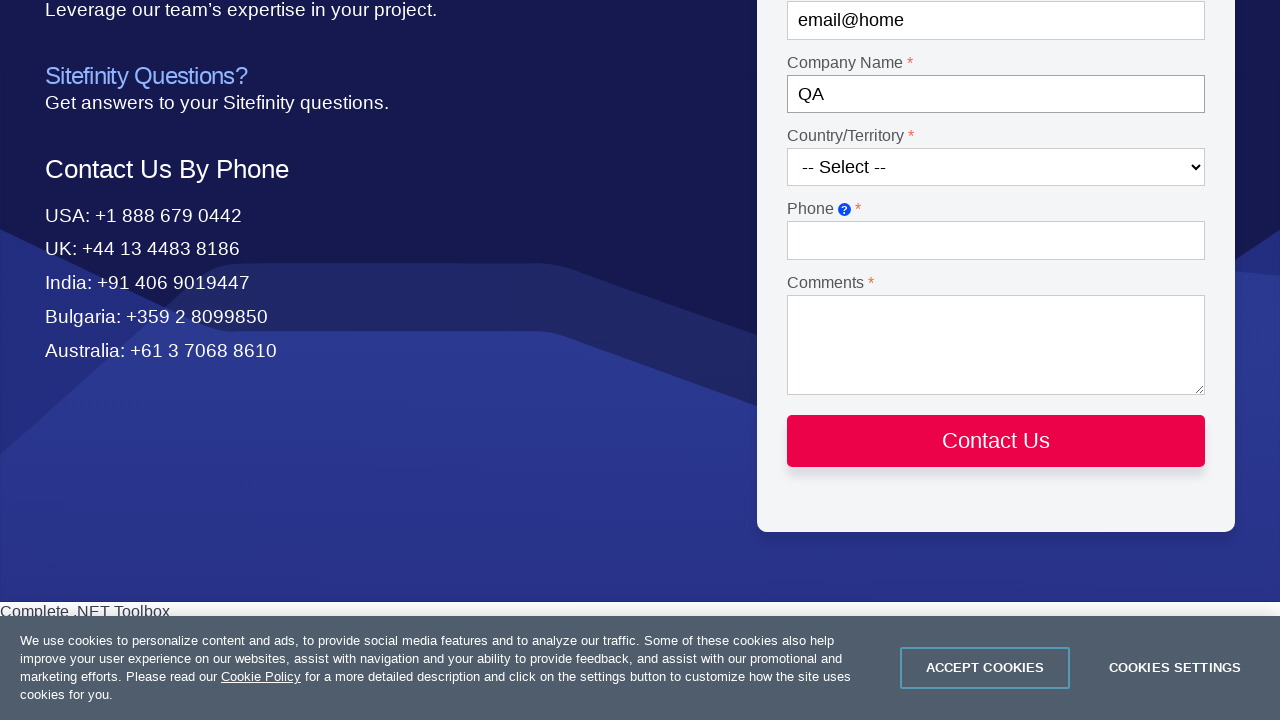

Selected country option (index 100) on #Country-1
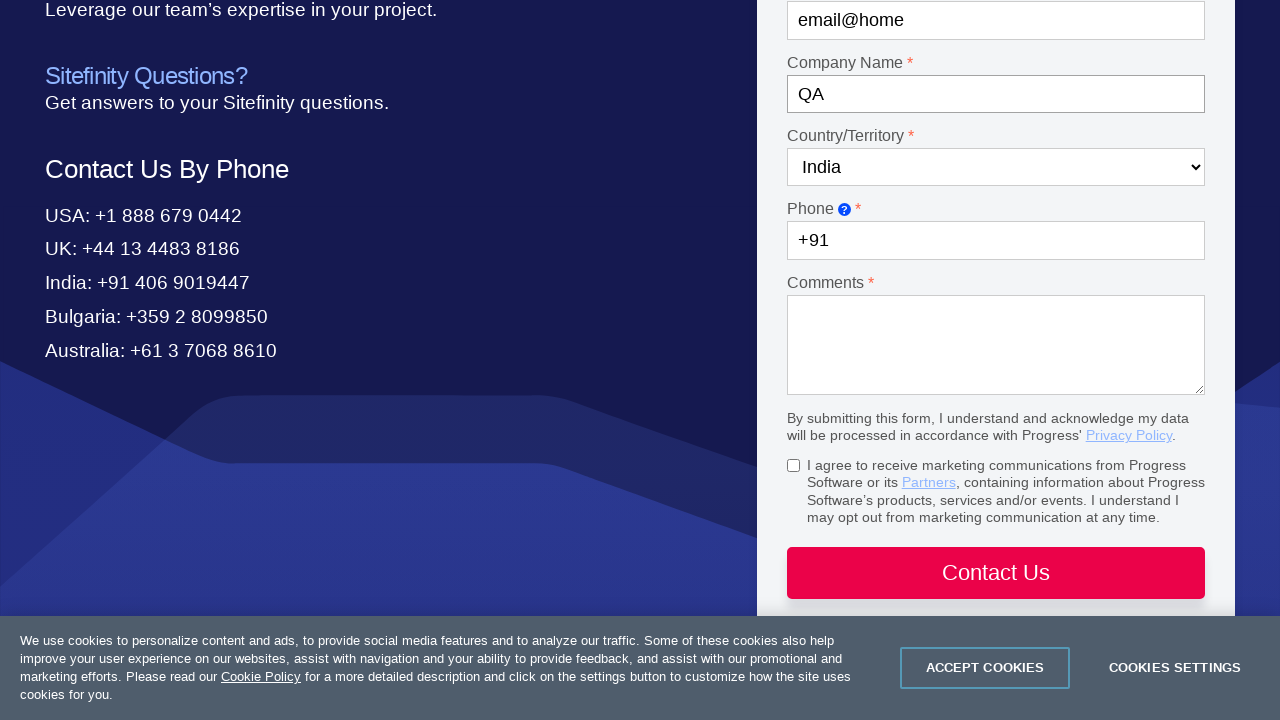

Scrolled down to y=700
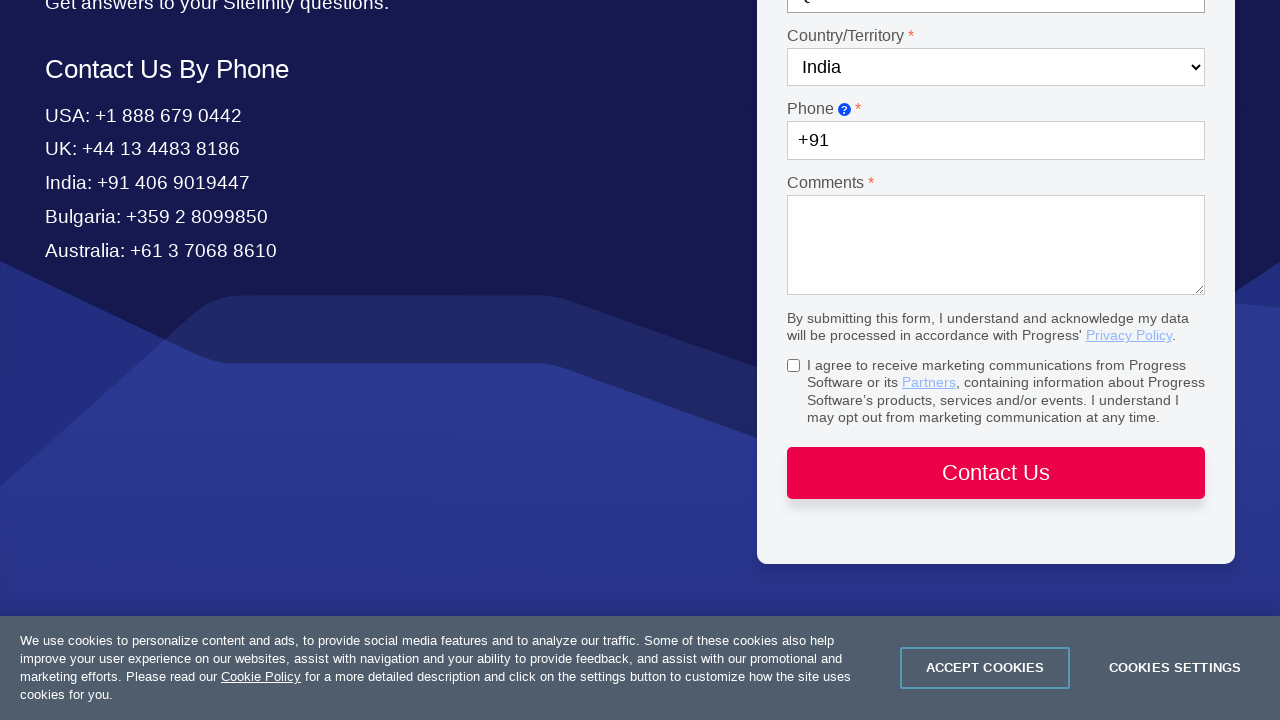

Clicked phone field at (996, 141) on #Textbox-4
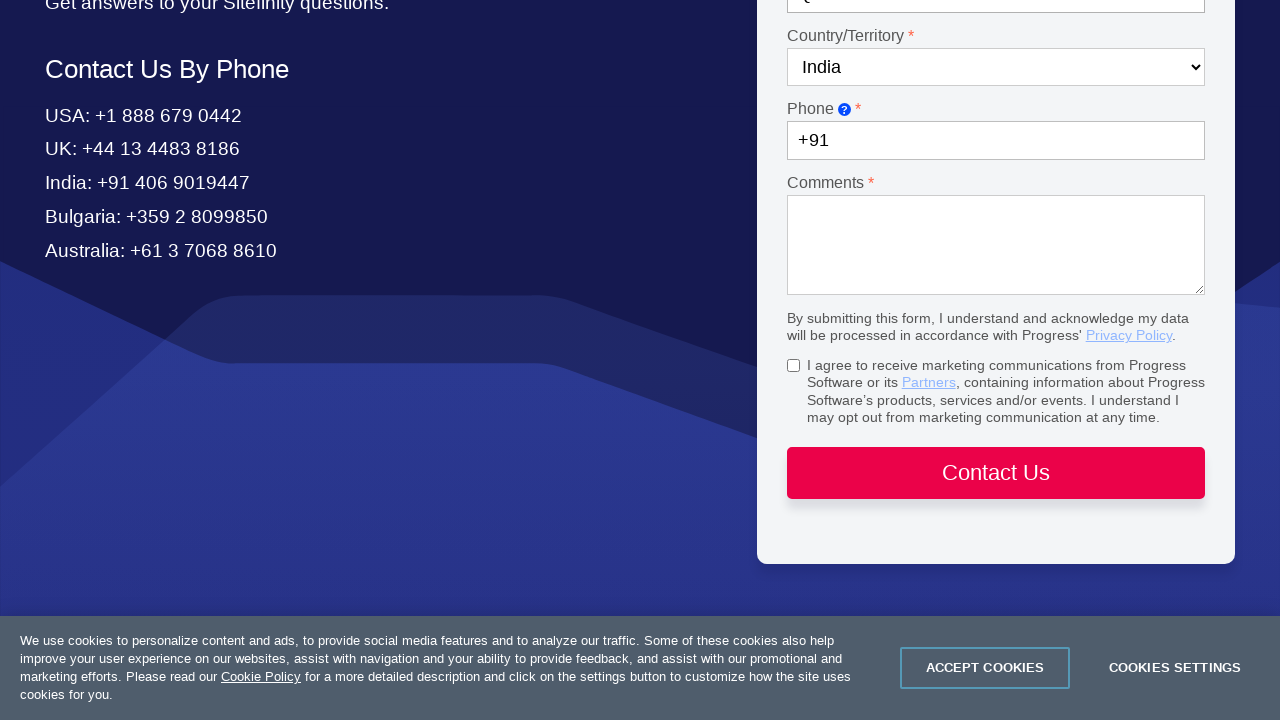

Left phone field empty on #Textbox-4
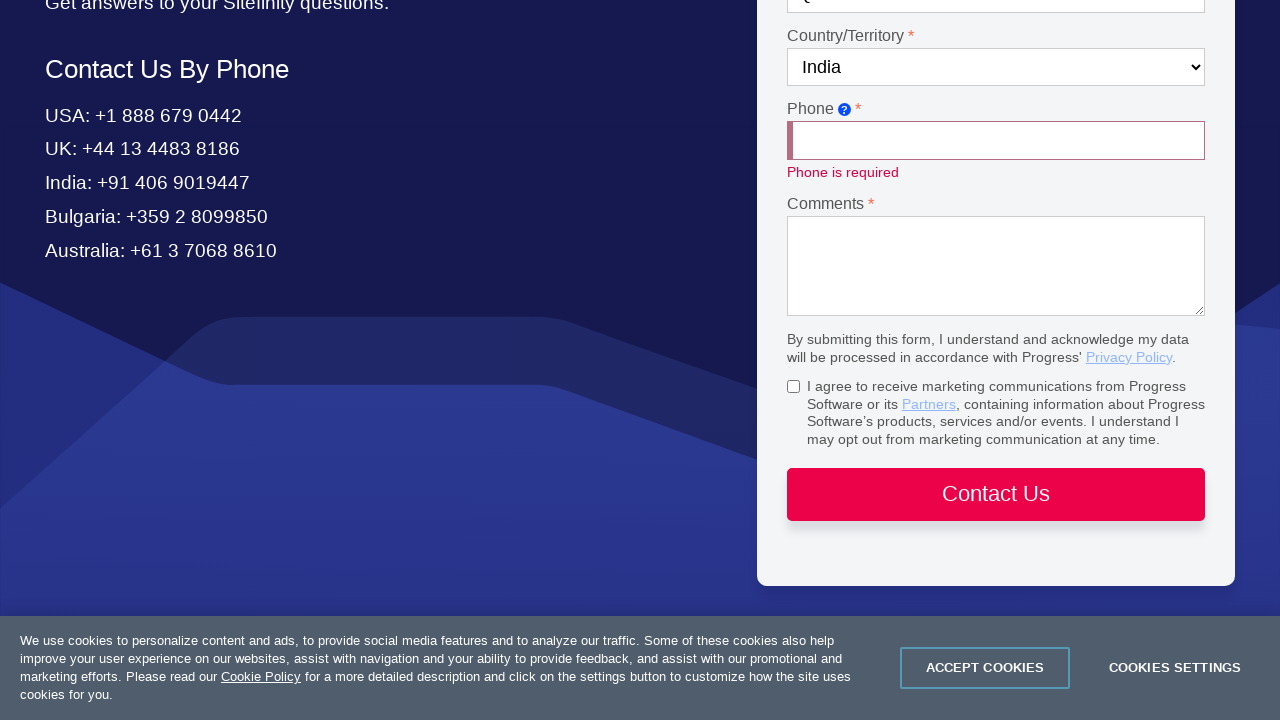

Clicked comments field at (996, 266) on #Textarea-1
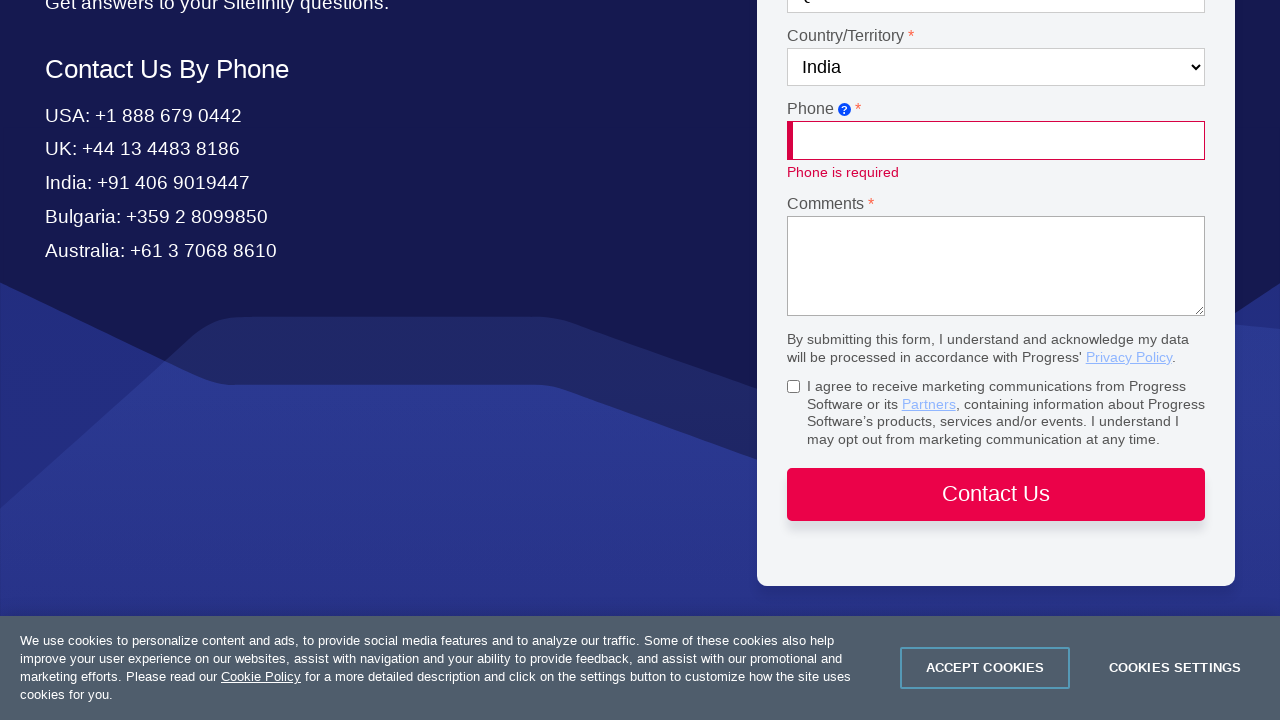

Filled comments field with 'comments: empty phone feild' on #Textarea-1
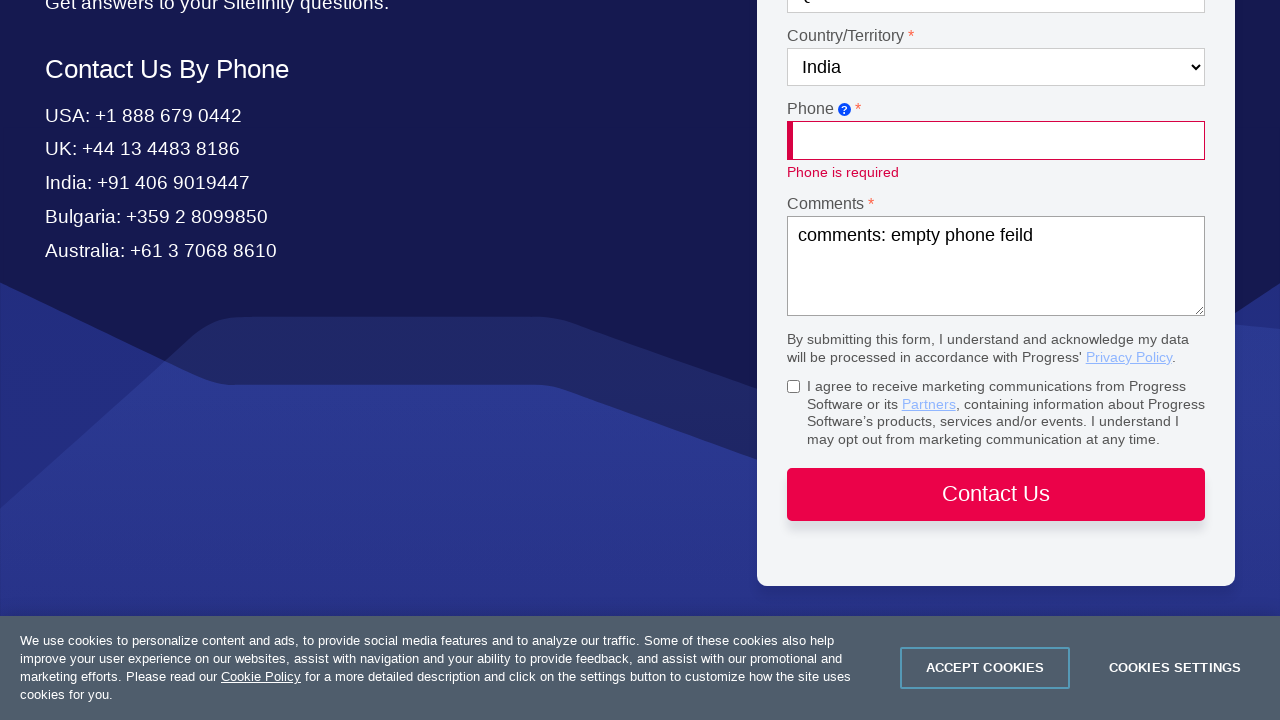

Phone field validation error message appeared as expected
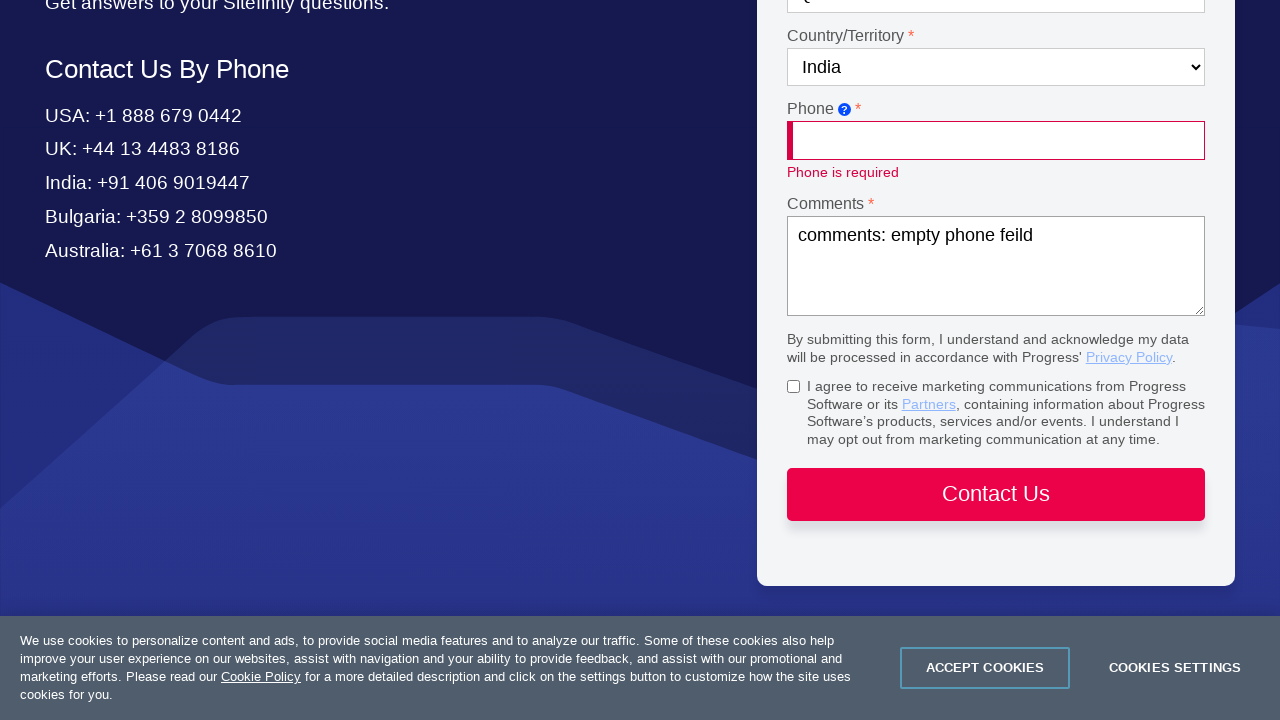

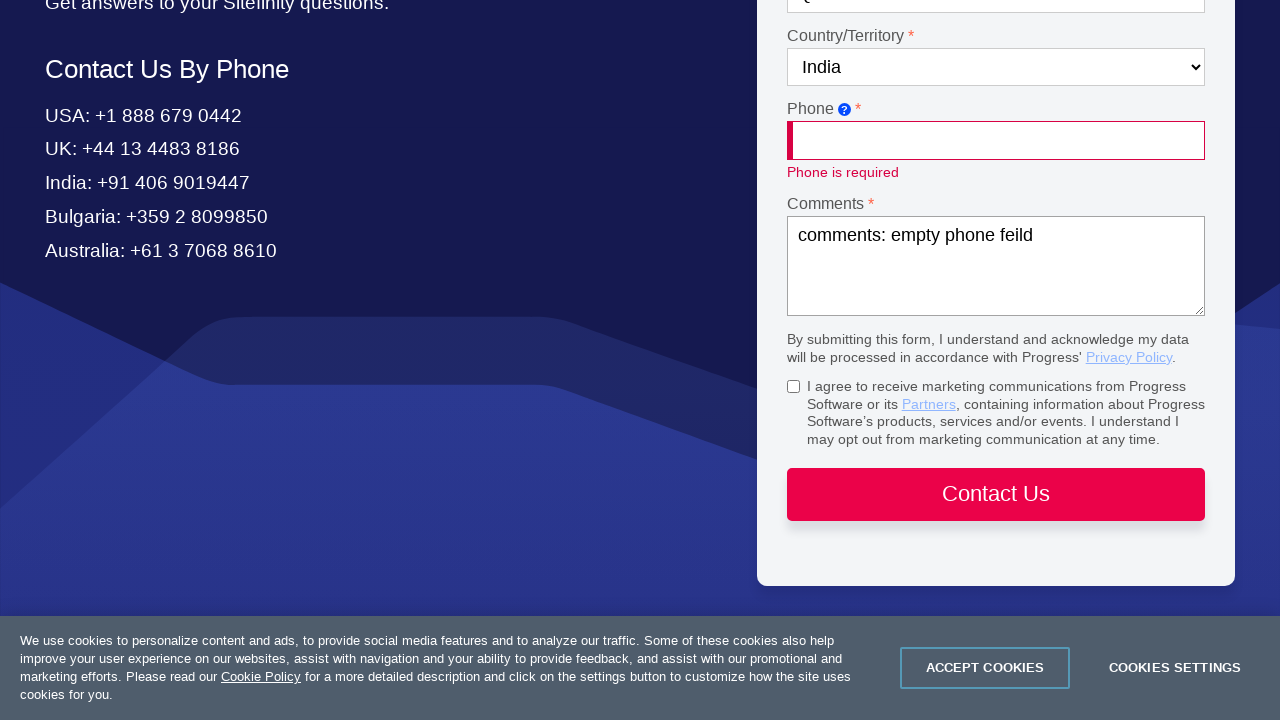